Navigates to the Museobit website and waits for the page to load completely.

Starting URL: https://museobit.com/

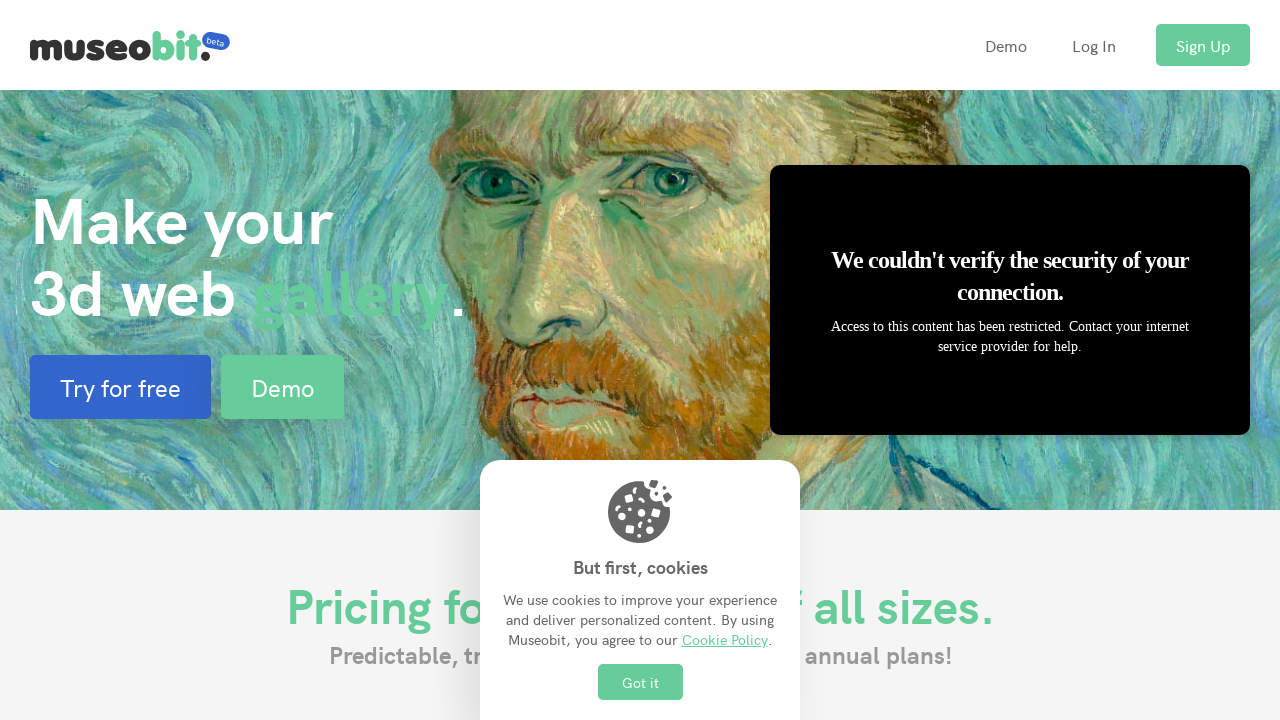

Waited for page to reach networkidle state
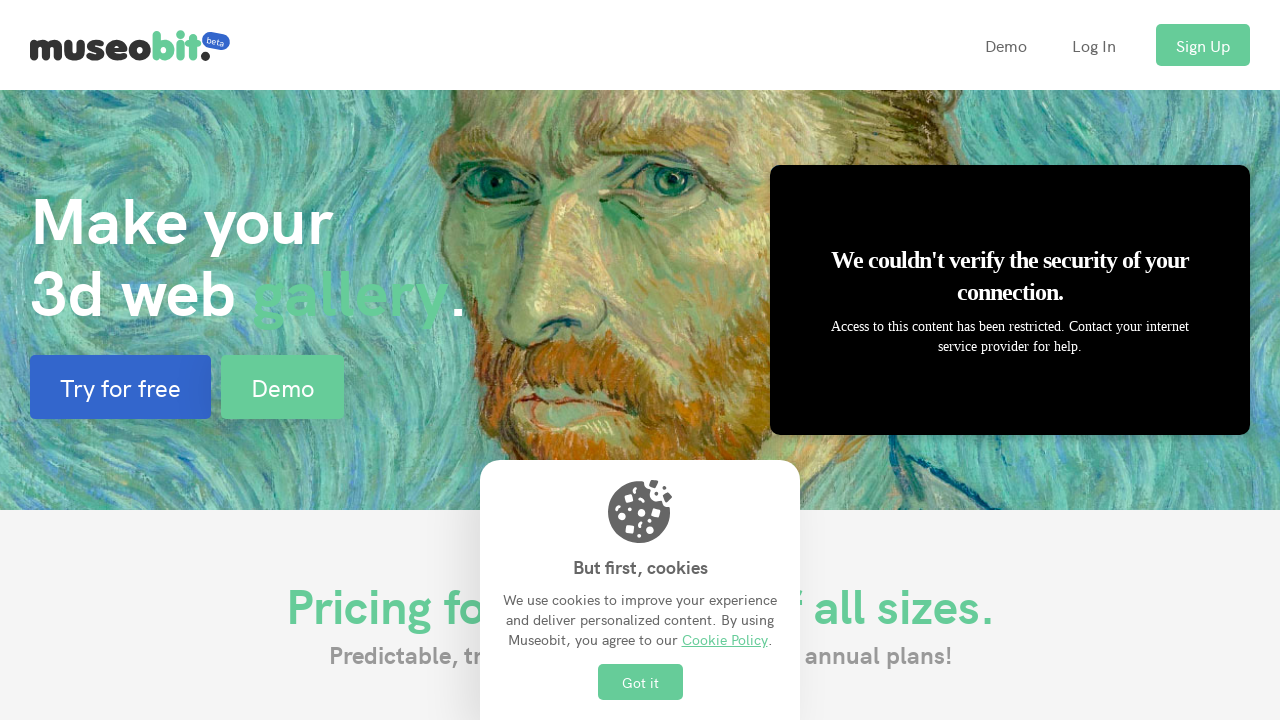

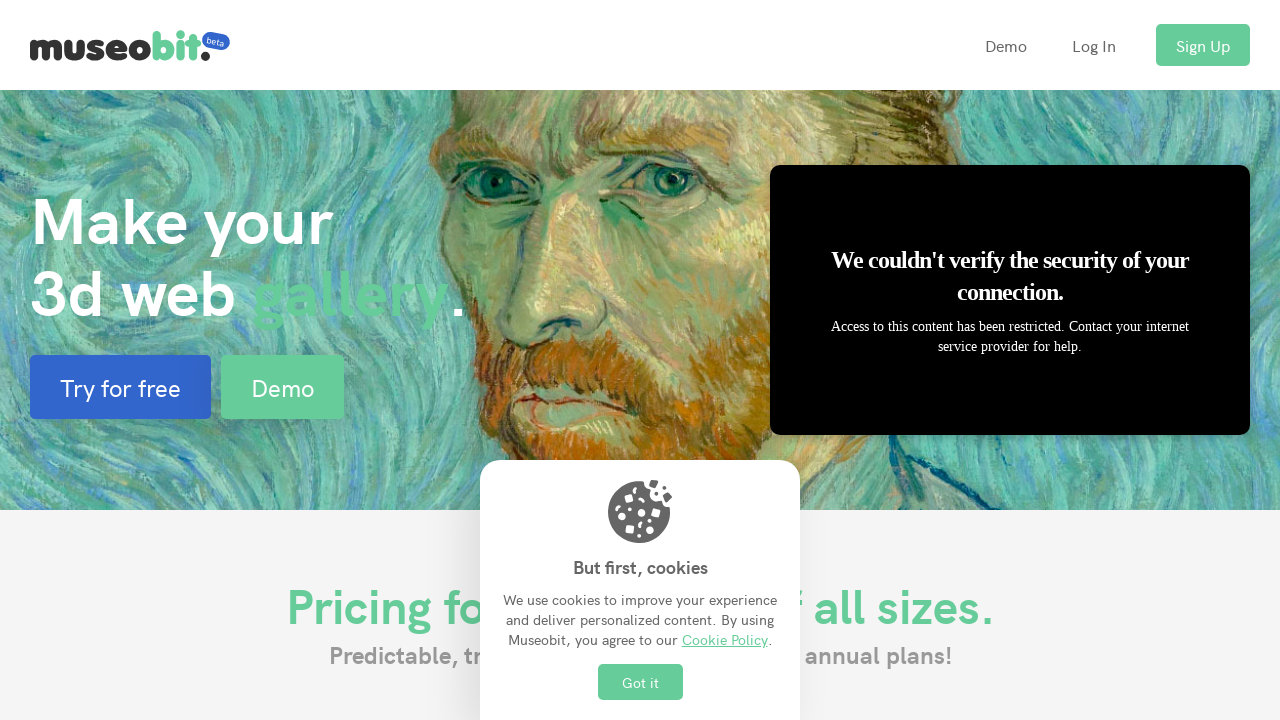